Tests rental form validation when last name field is missing, expecting an error message

Starting URL: https://www.mycontactform.com/samples/rental.php

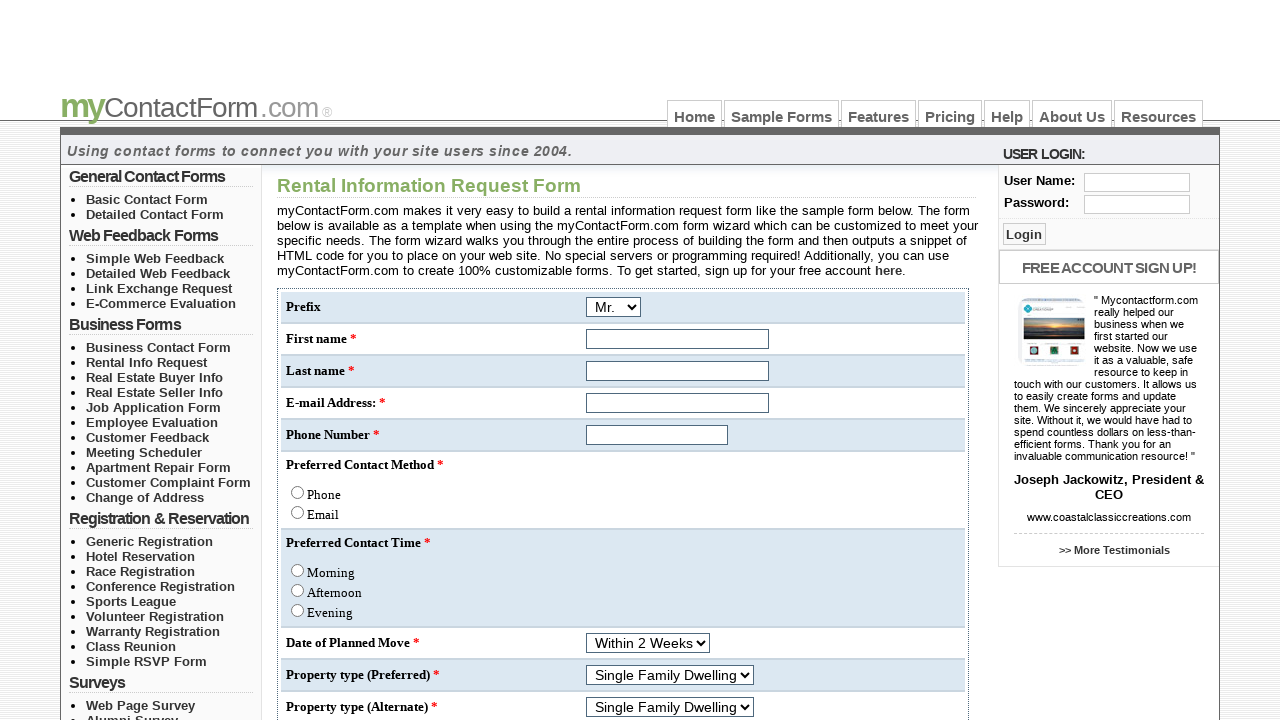

Filled first name field with 'John' on input[name='q[1]']
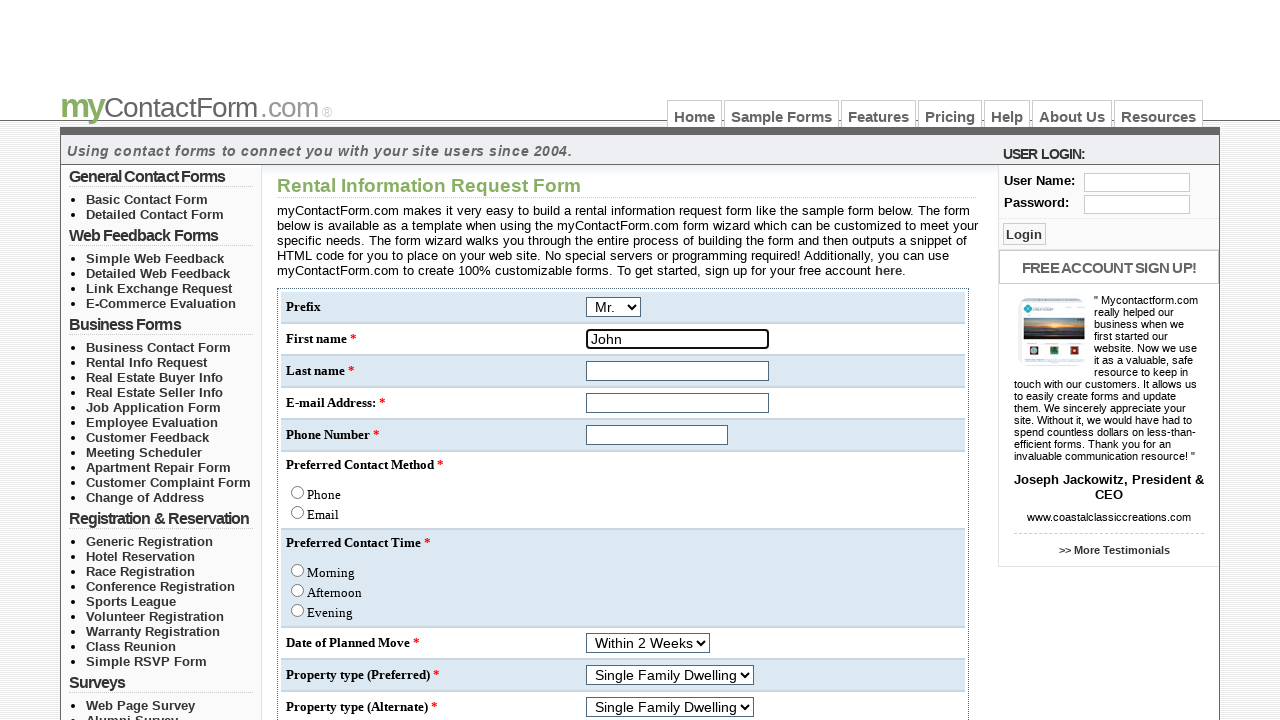

Filled email field with 'test@example.com' on input[name='email']
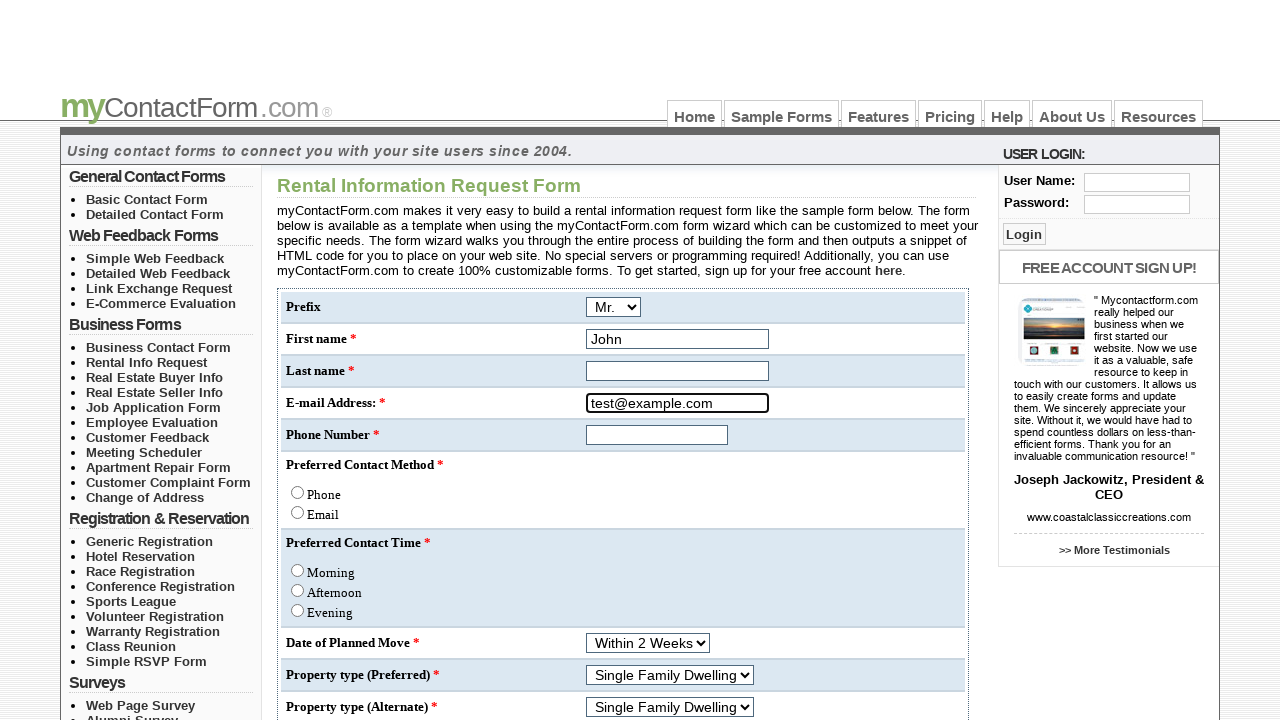

Filled phone field with '9876543210' on input[name='q[3]']
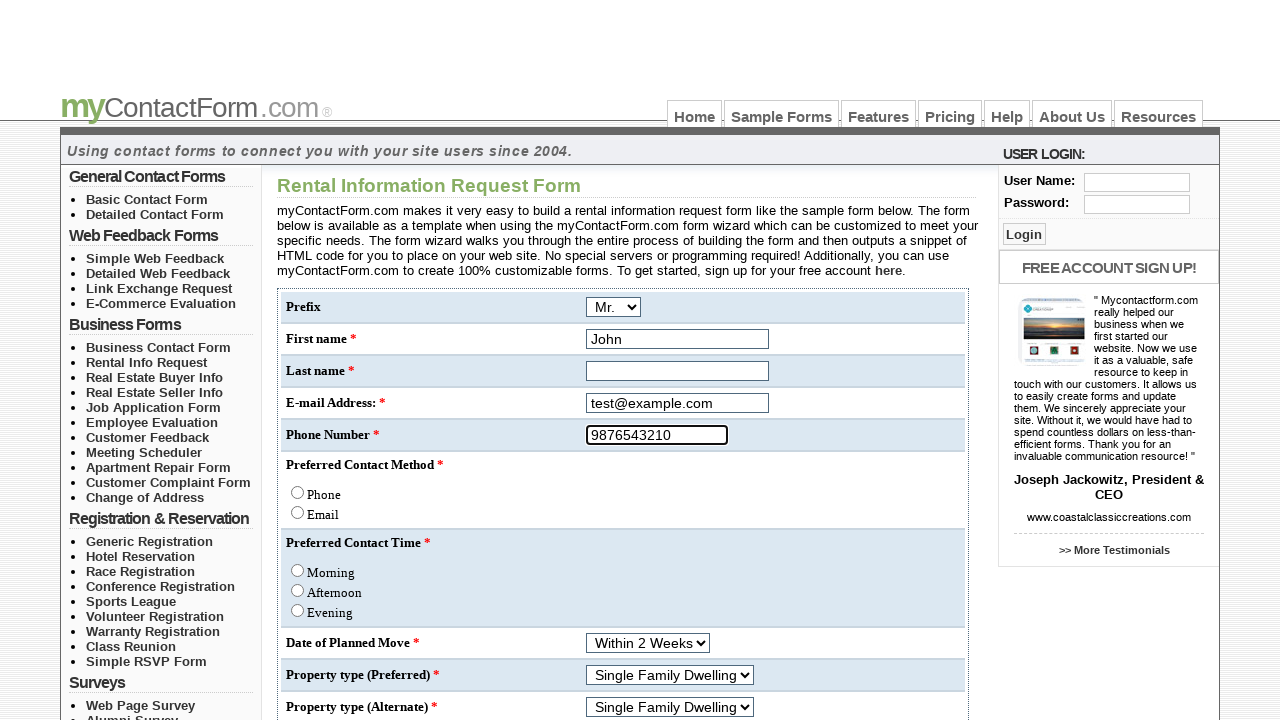

Filled location field with 'Downtown' on input[name='q[11]']
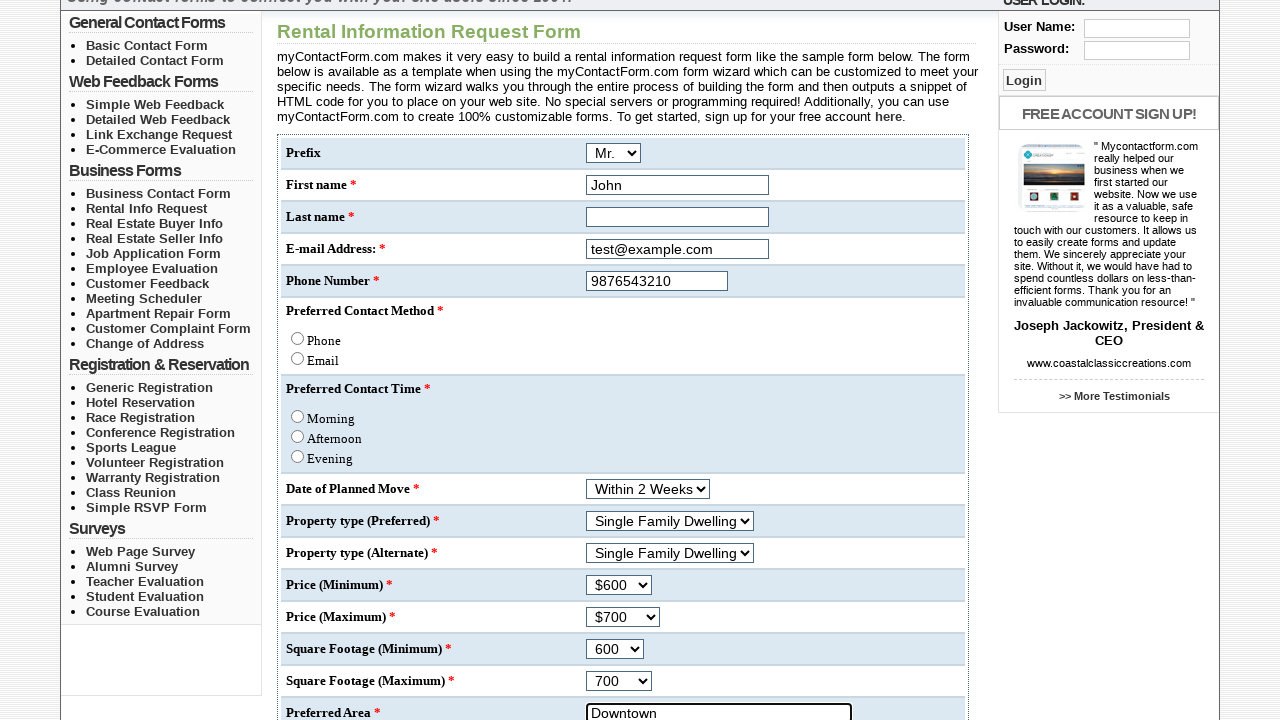

Selected 'Phone' contact method at (298, 338) on input[name='q[4]'][value='Phone']
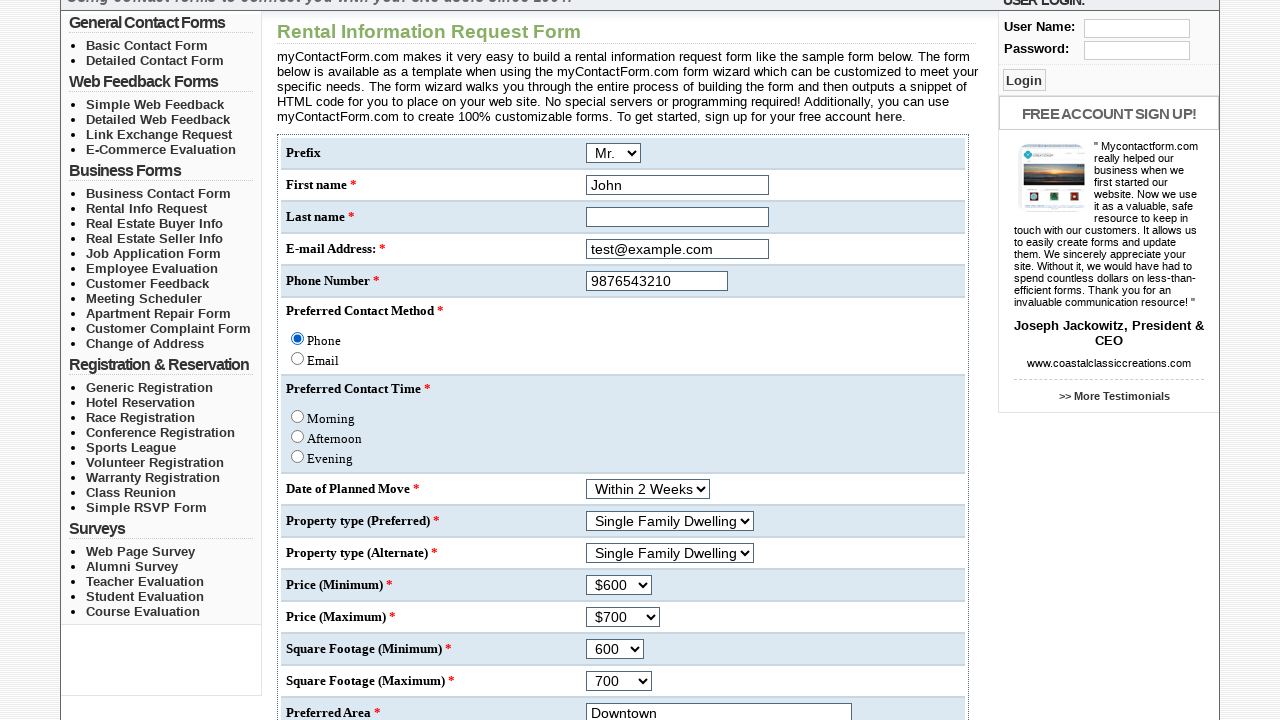

Selected 'Morning' preferred contact time at (298, 416) on input[name='q[5]'][value='Morning']
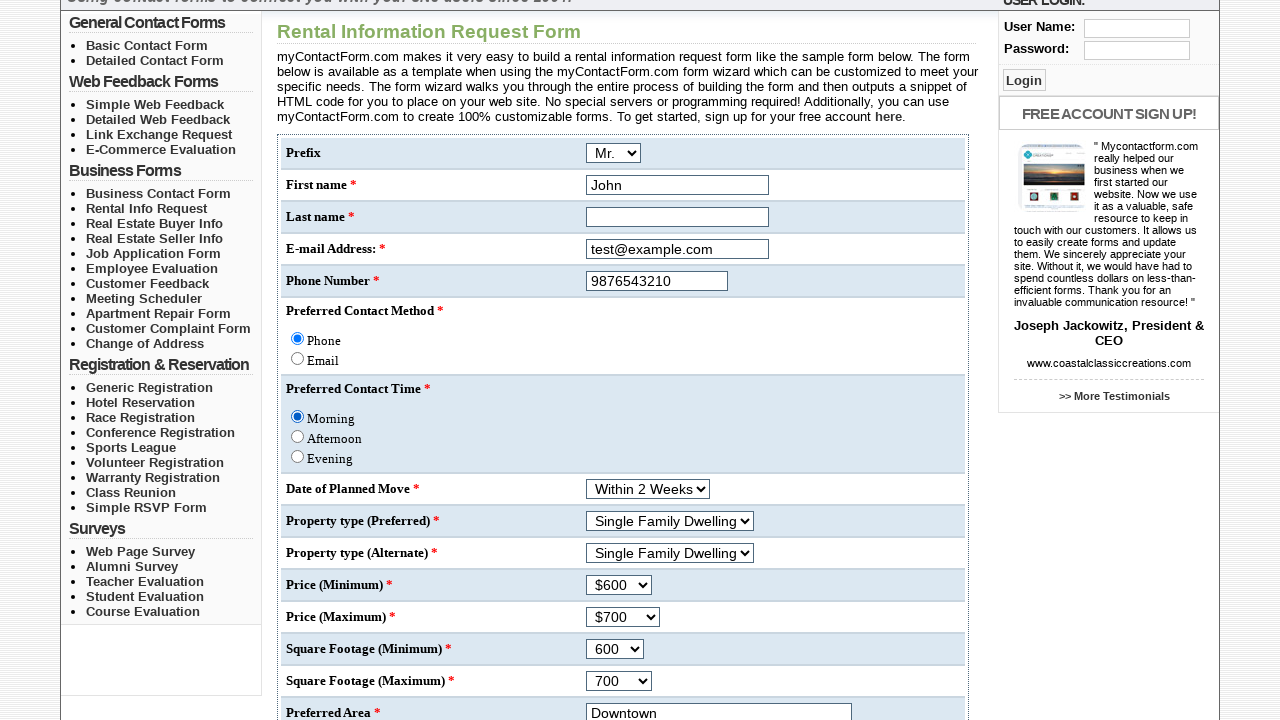

Selected 'No' for additional services at (298, 461) on input[name='q[15]'][value='No']
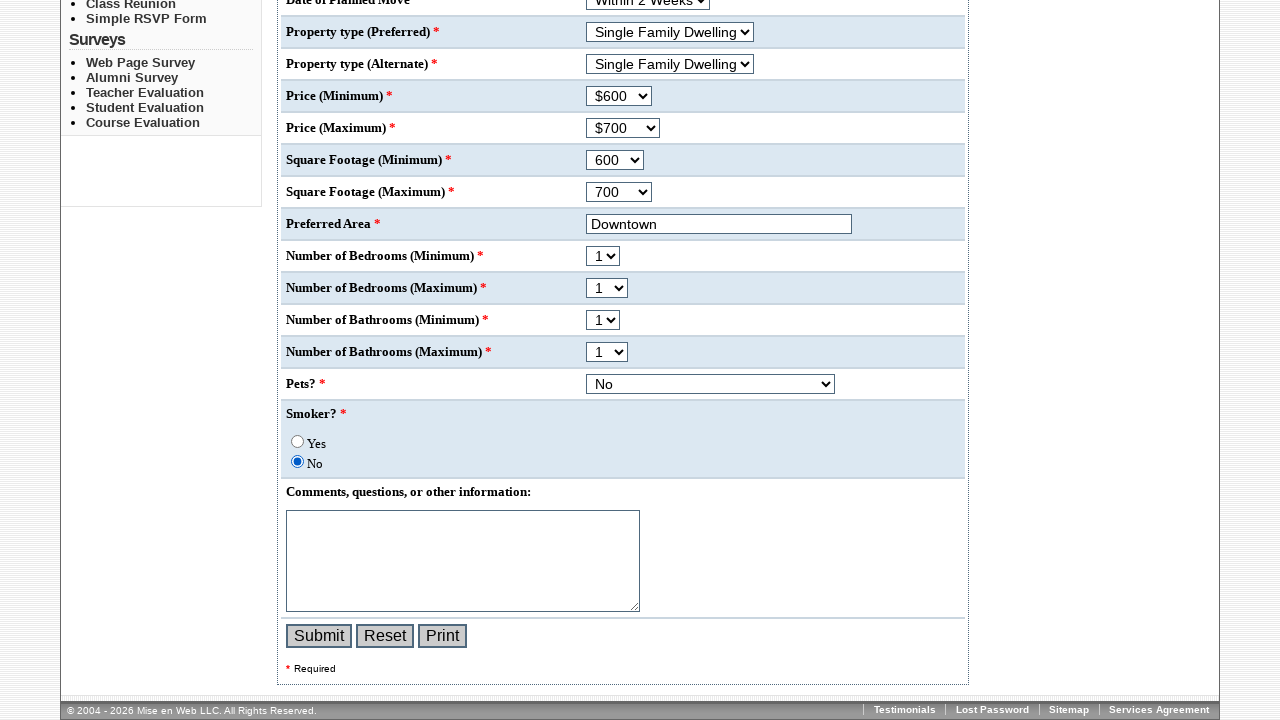

Submitted rental form without last name field at (319, 636) on input[name='submit']
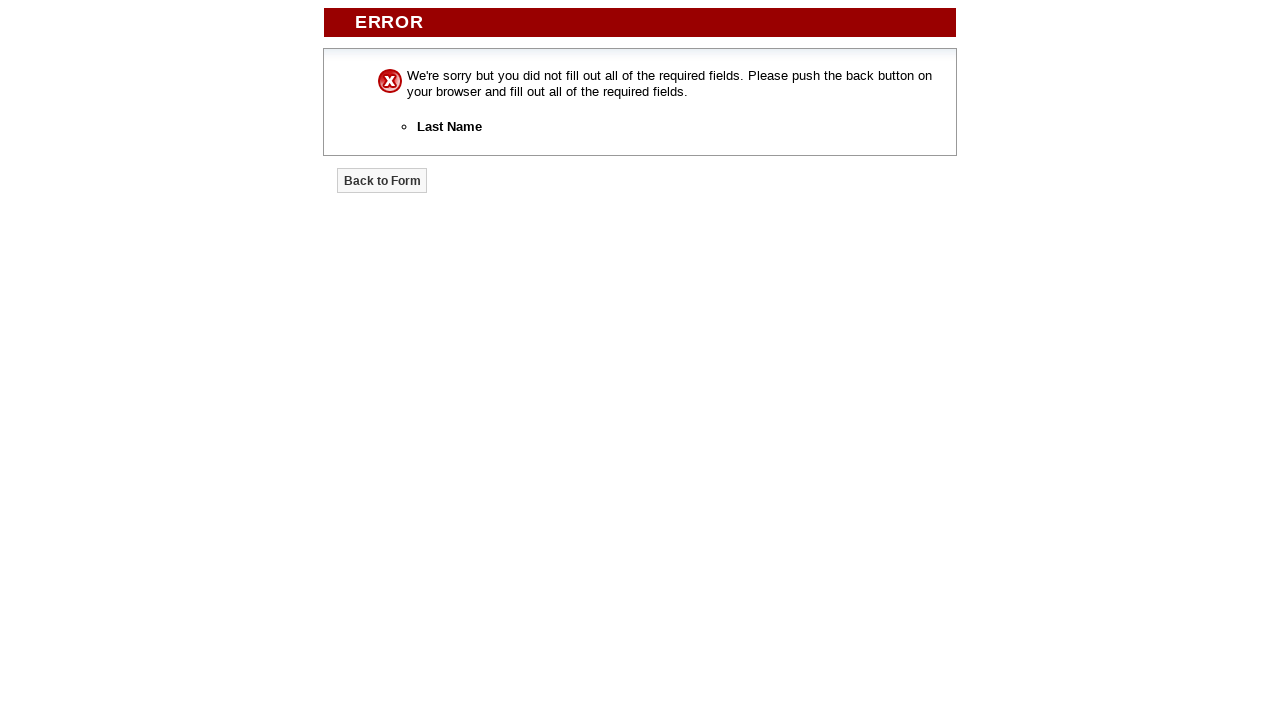

Error message appeared indicating missing last name field
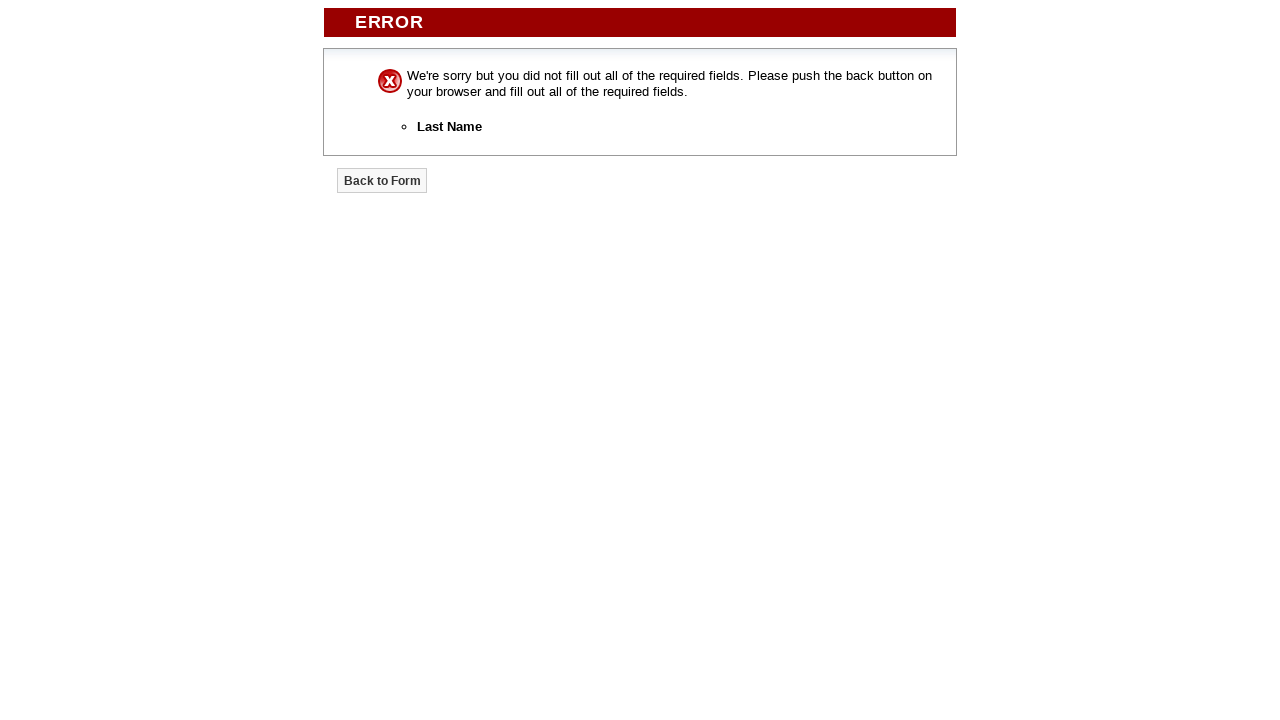

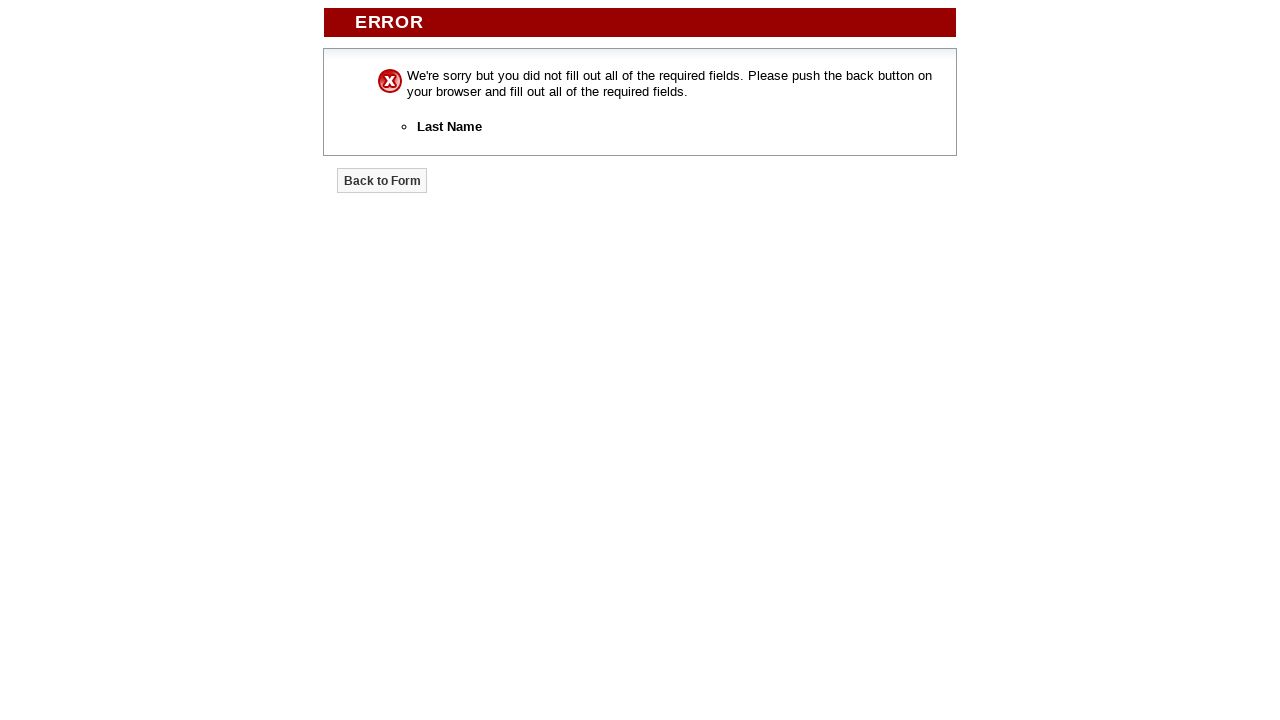